Navigates to the Sortable Data Tables page and interacts with table elements by locating rows, columns, and individual cells to verify table structure is accessible.

Starting URL: https://the-internet.herokuapp.com/

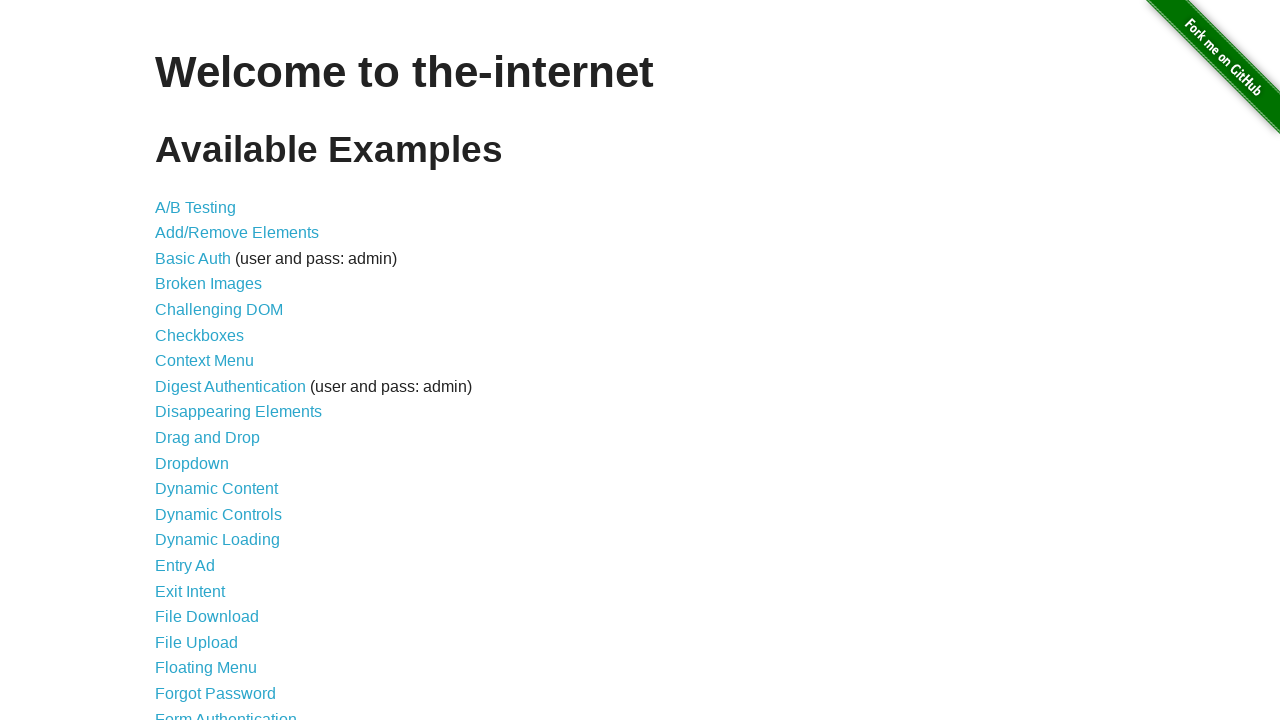

Clicked on 'Sortable Data Tables' link at (230, 574) on text=Sortable Data Tables
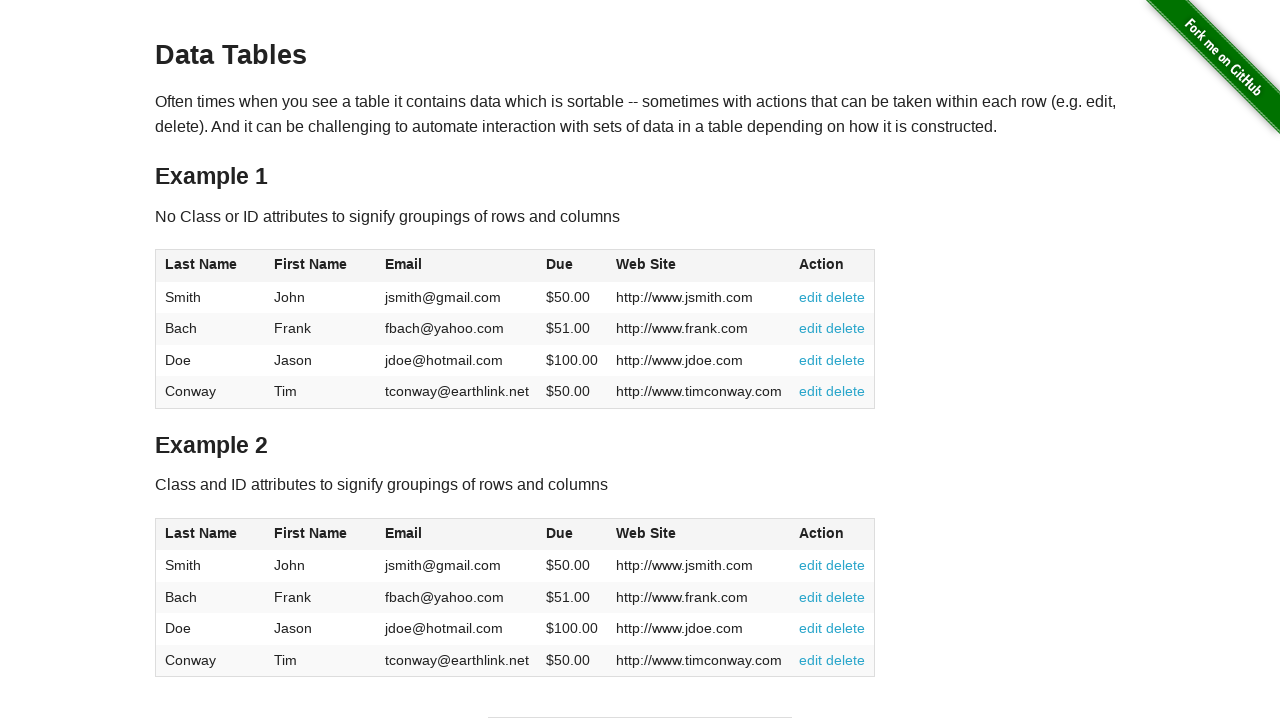

Table with id 'table1' became visible
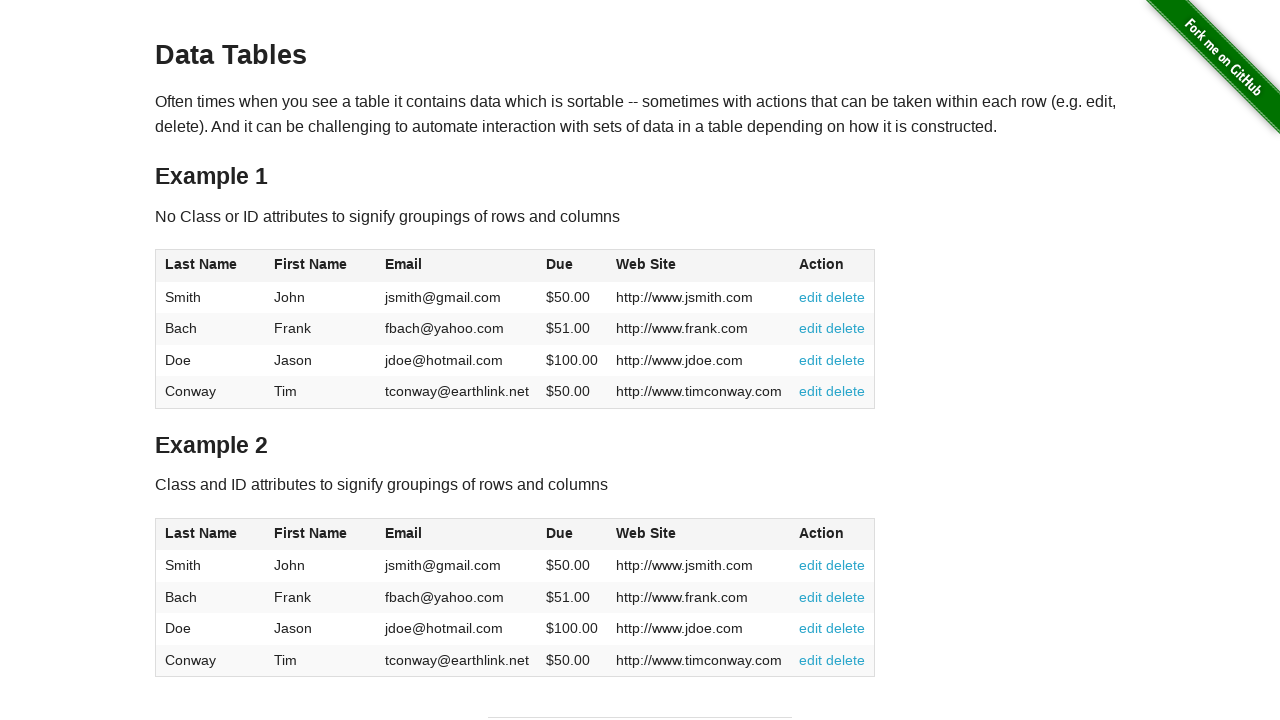

First table row is accessible
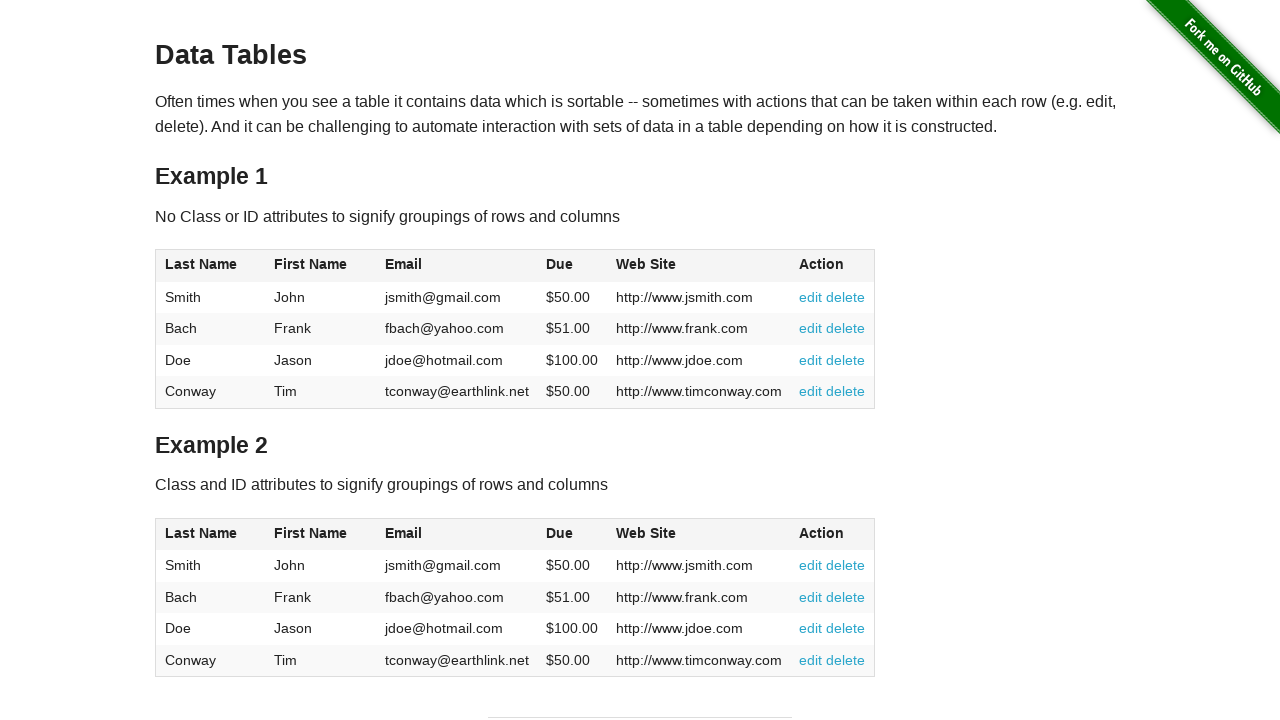

First table column header is accessible
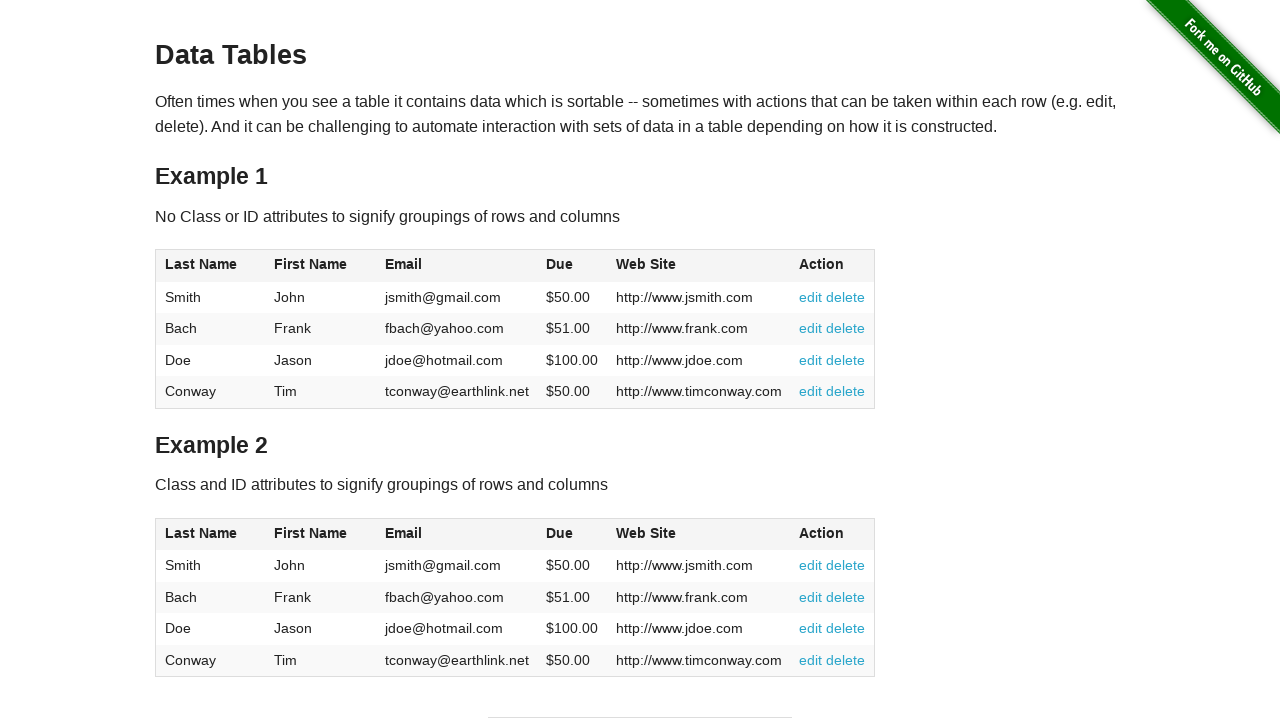

First cell in table is accessible
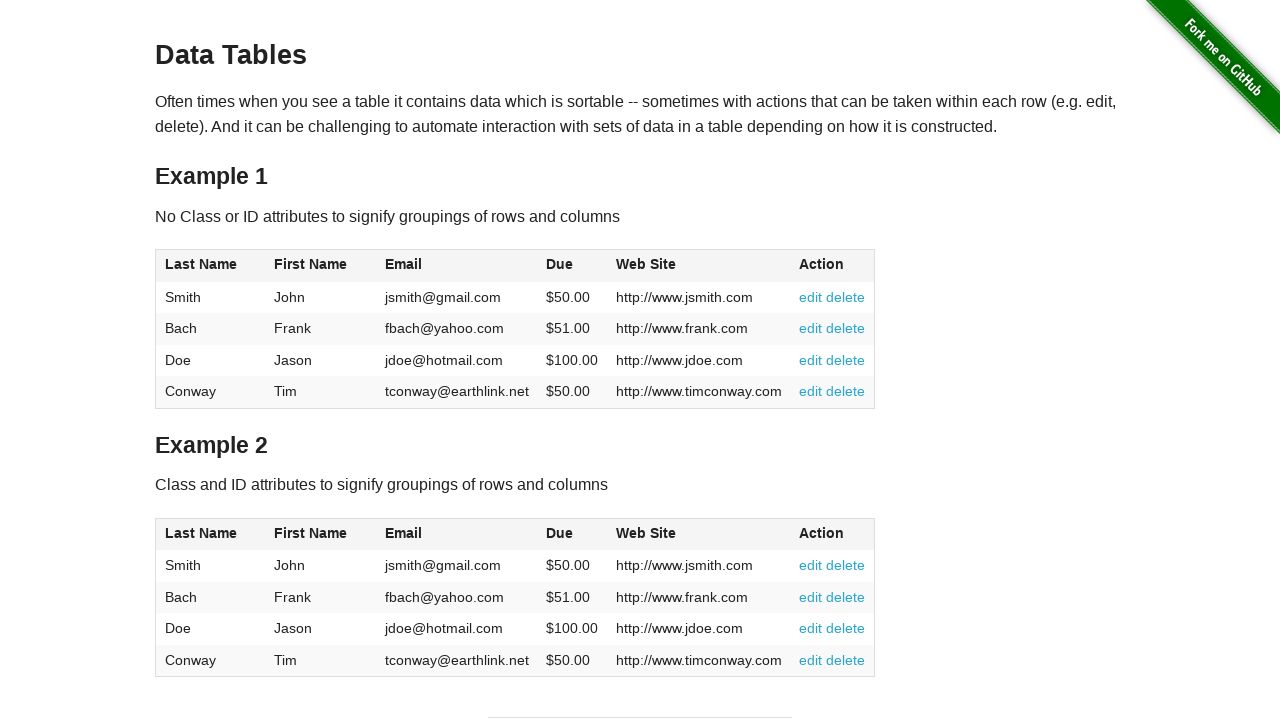

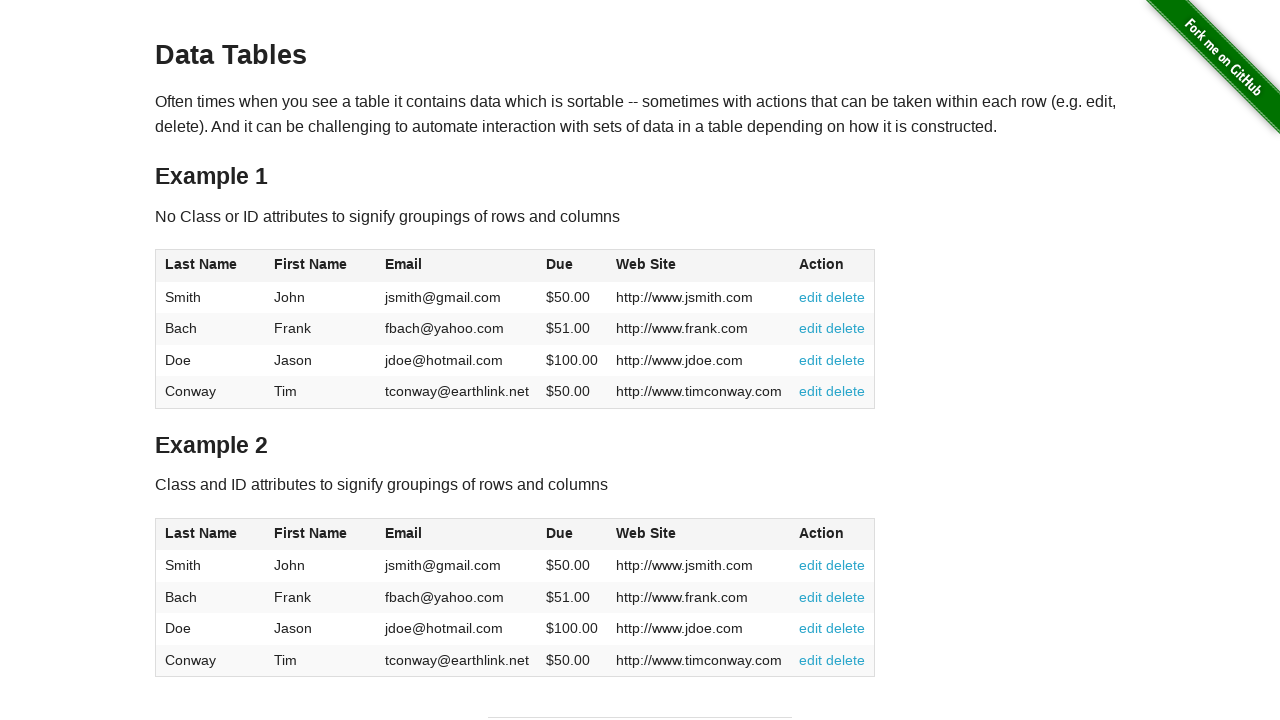